Tests injecting jQuery and jQuery Growl library into a page via JavaScript execution, then displays notification messages in the browser.

Starting URL: http://the-internet.herokuapp.com

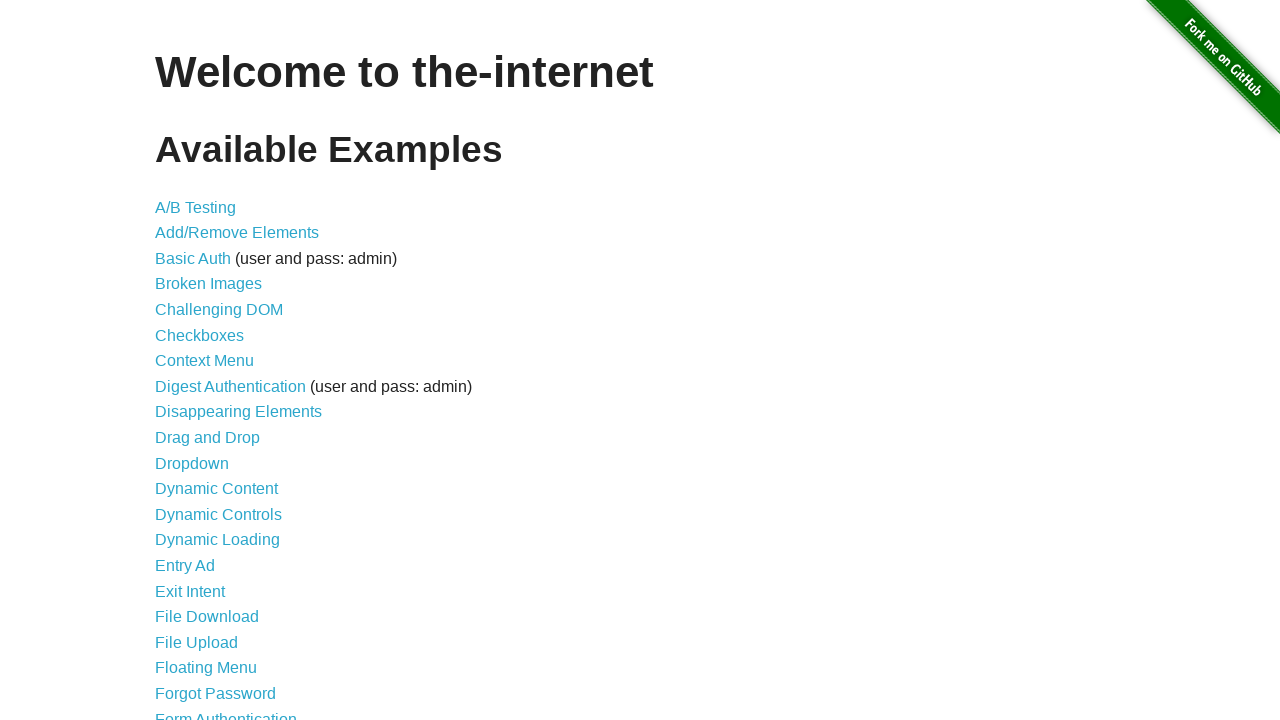

Injected jQuery library into page if not already present
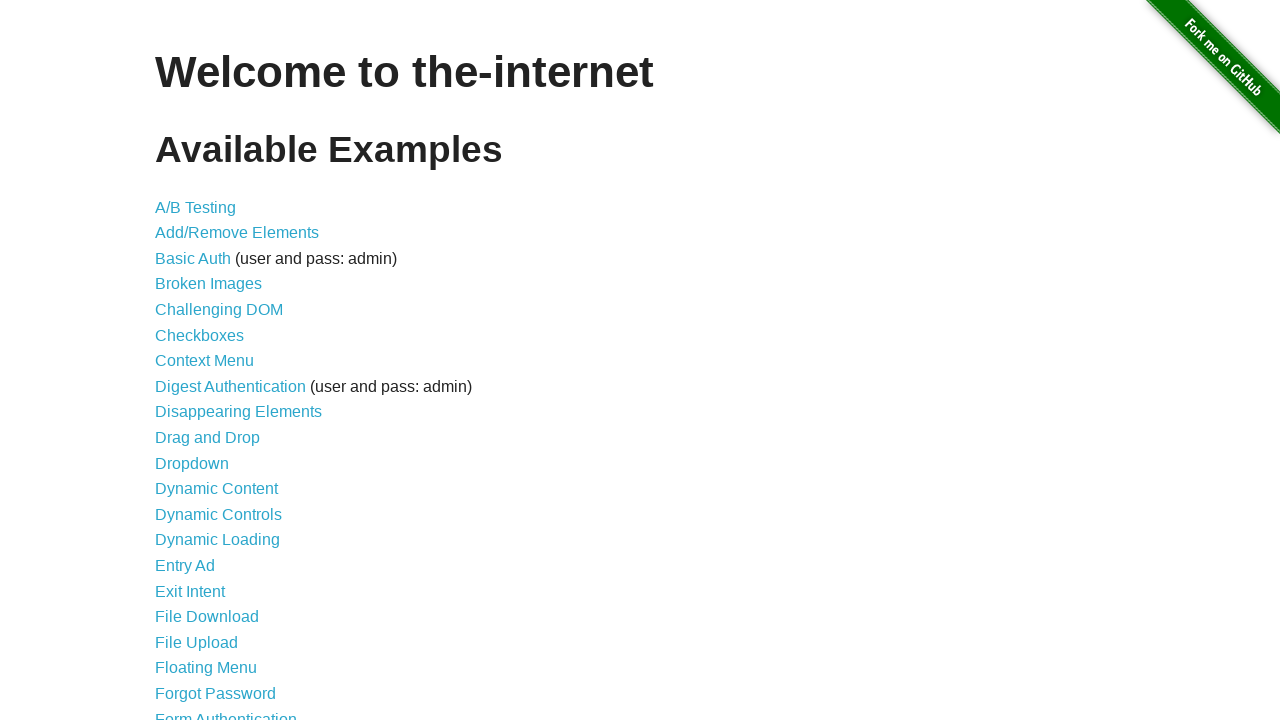

jQuery library loaded and available
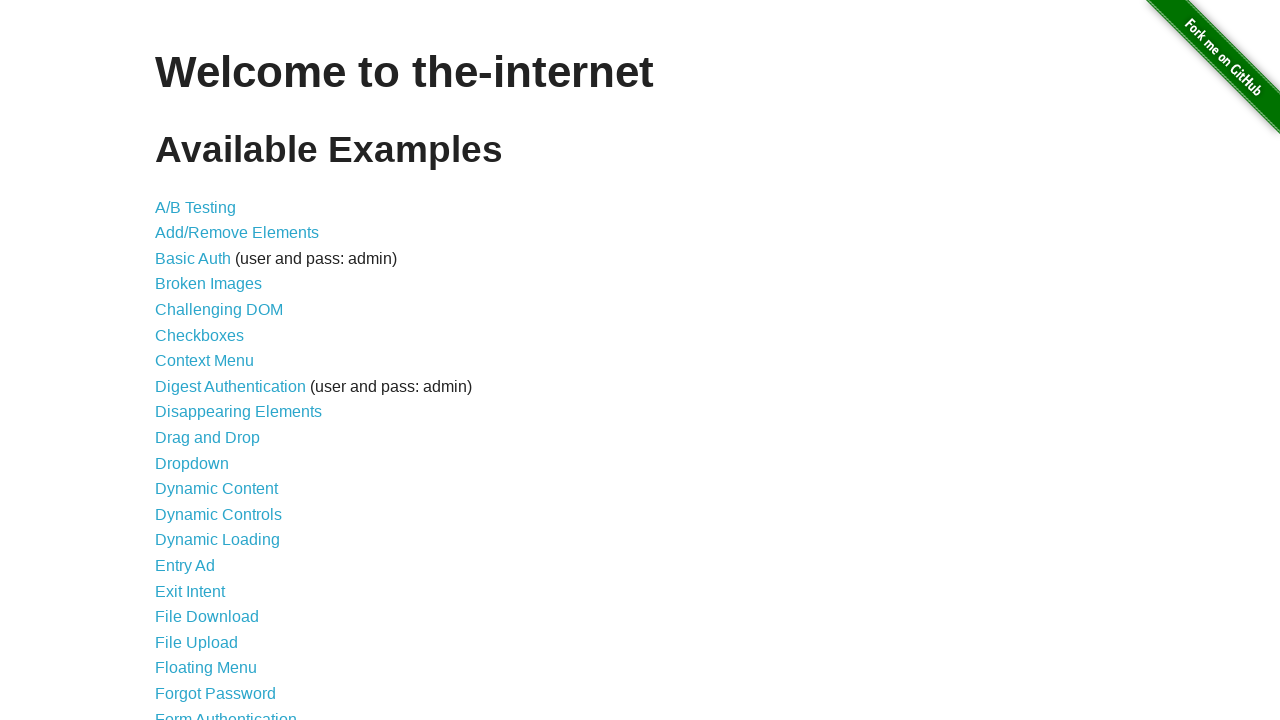

Loaded jQuery Growl library via script injection
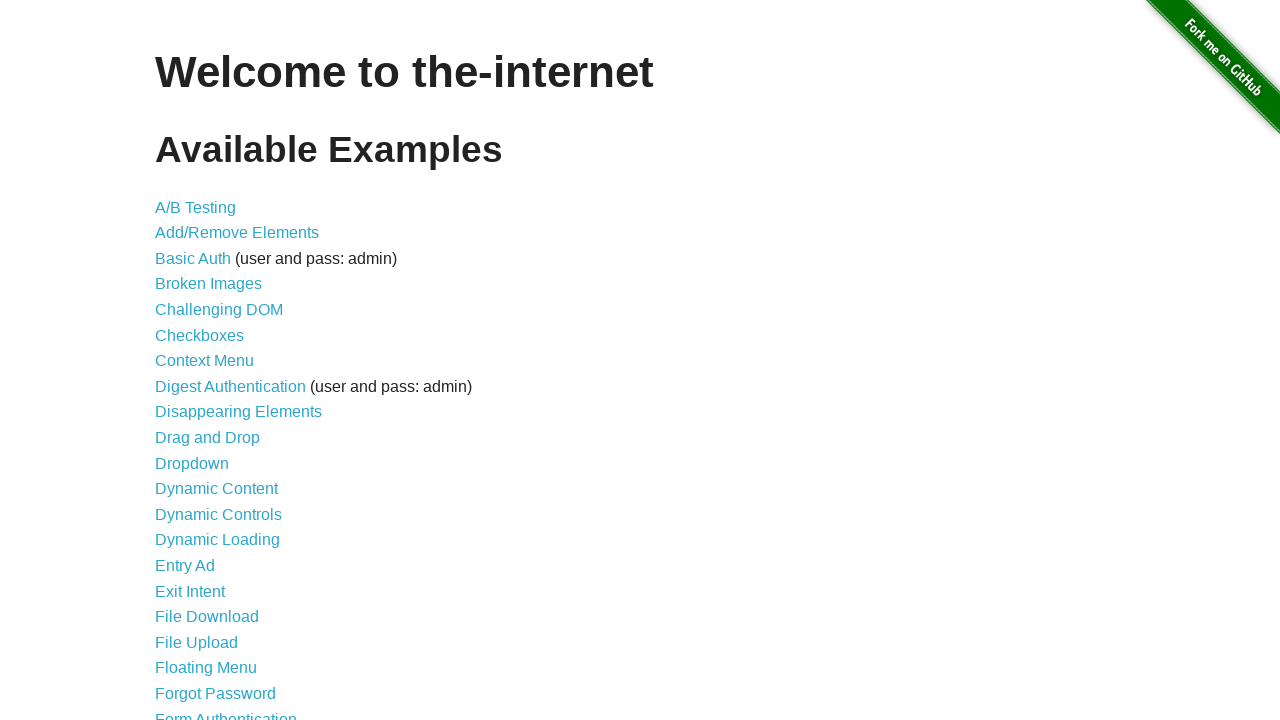

Added jQuery Growl CSS stylesheet to page
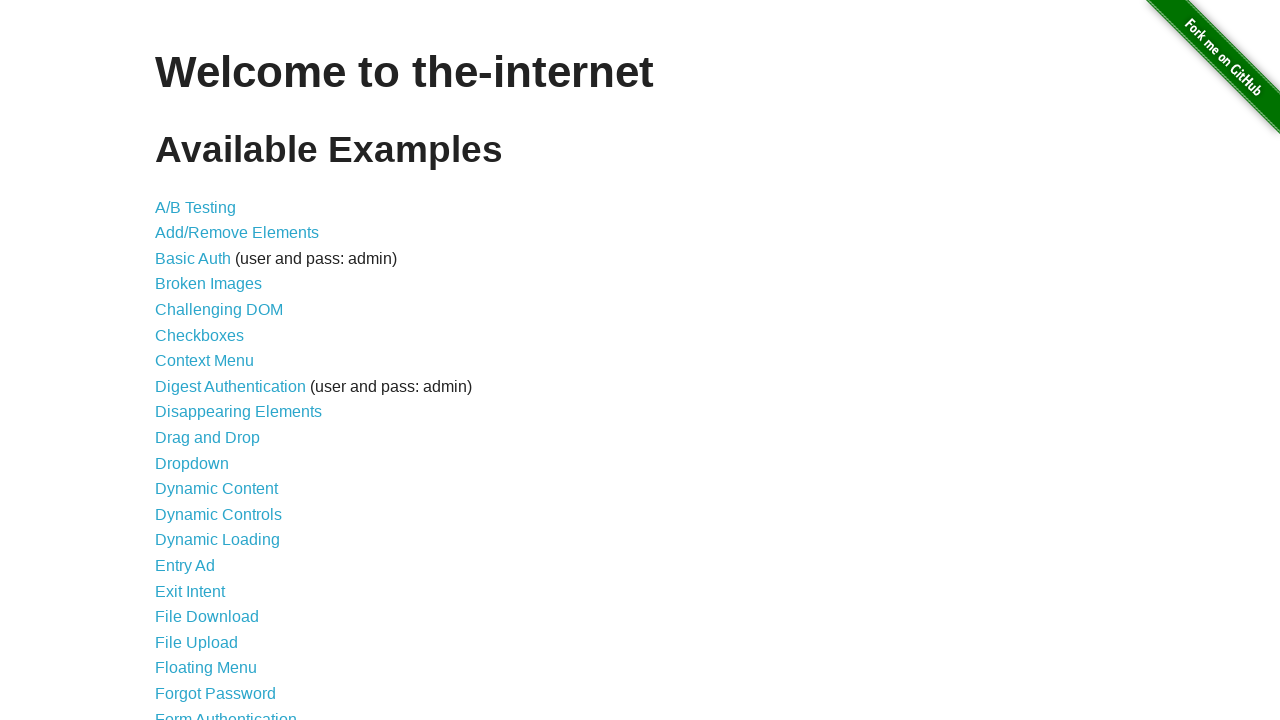

jQuery Growl library loaded and ready to use
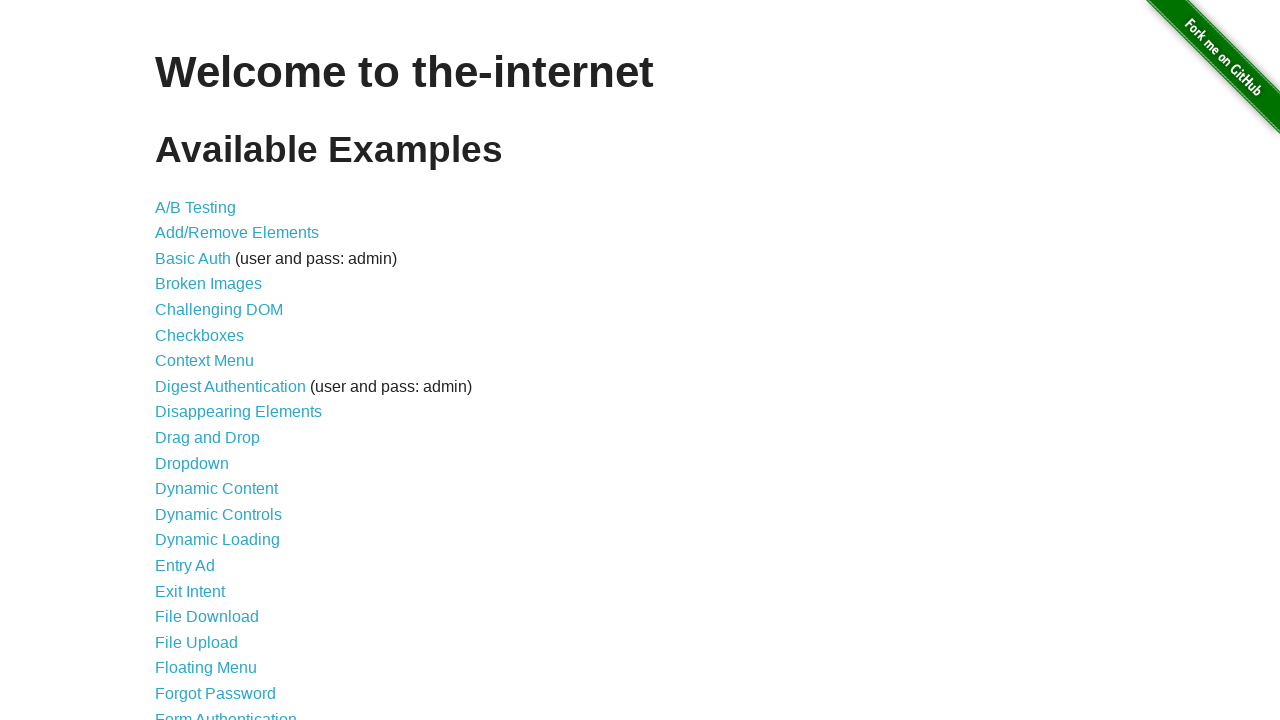

Displayed jQuery Growl notification with title 'GET' and message '/'
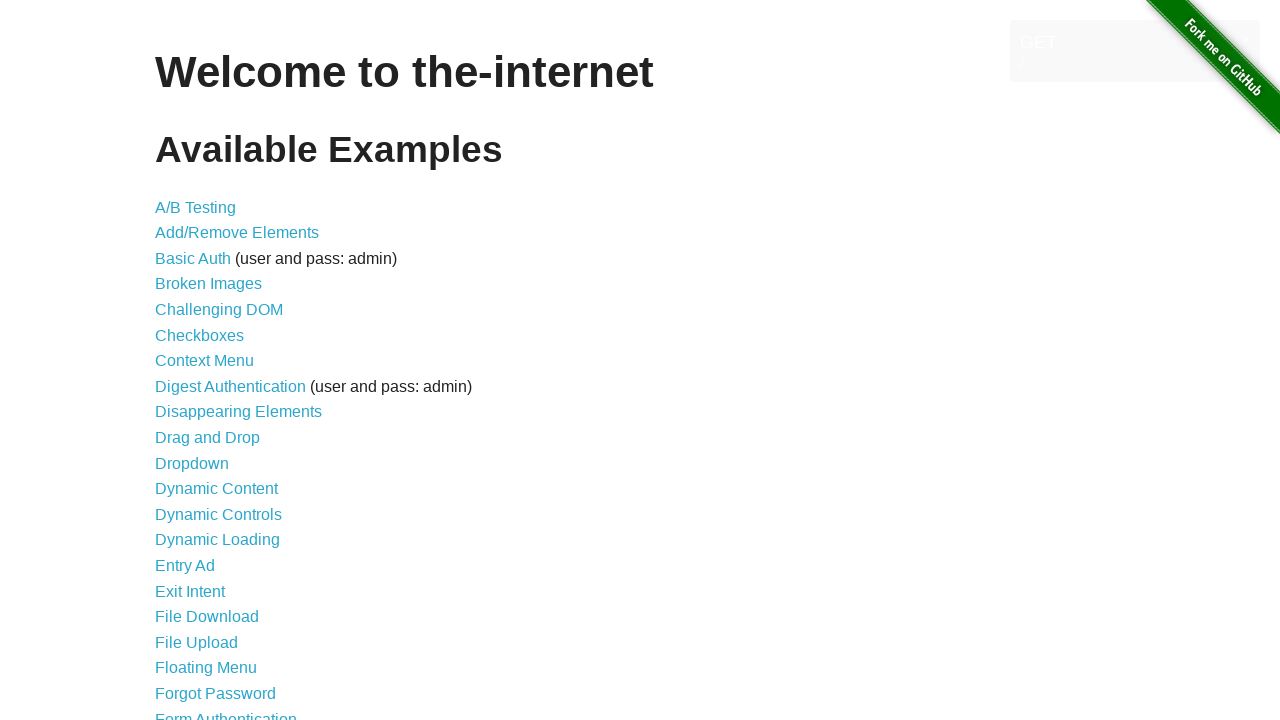

Waited 2 seconds to observe notification display
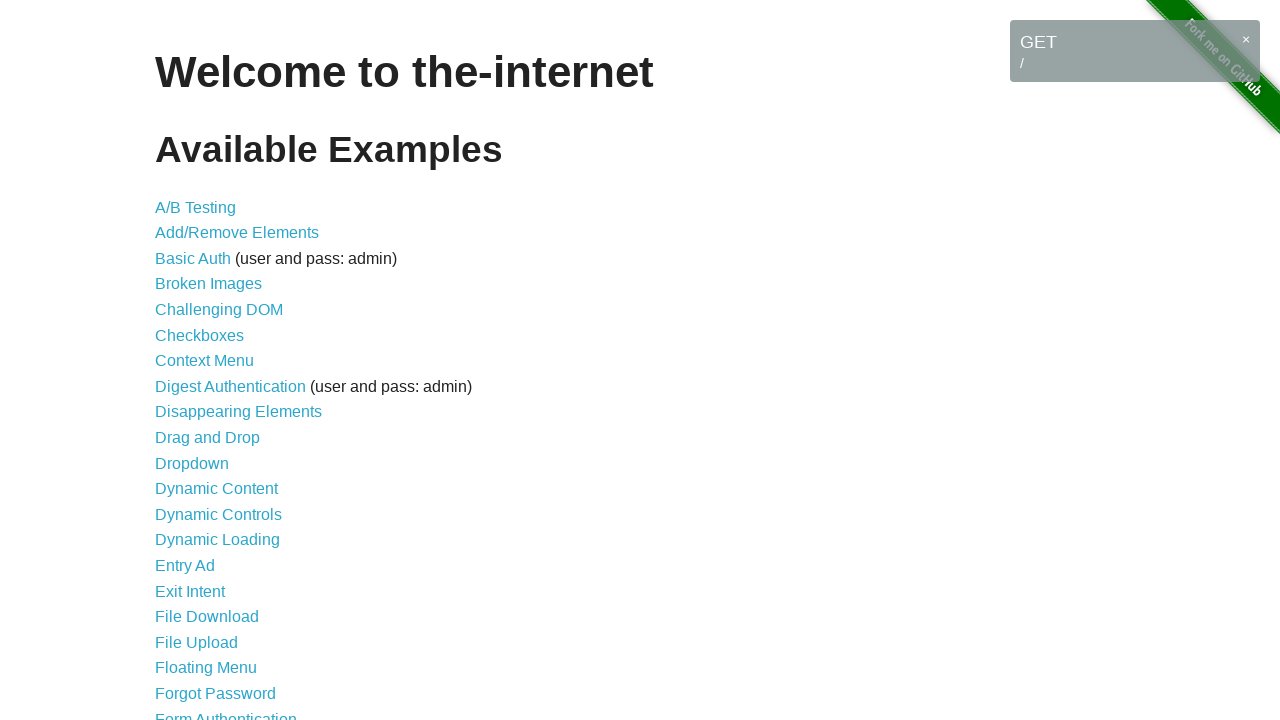

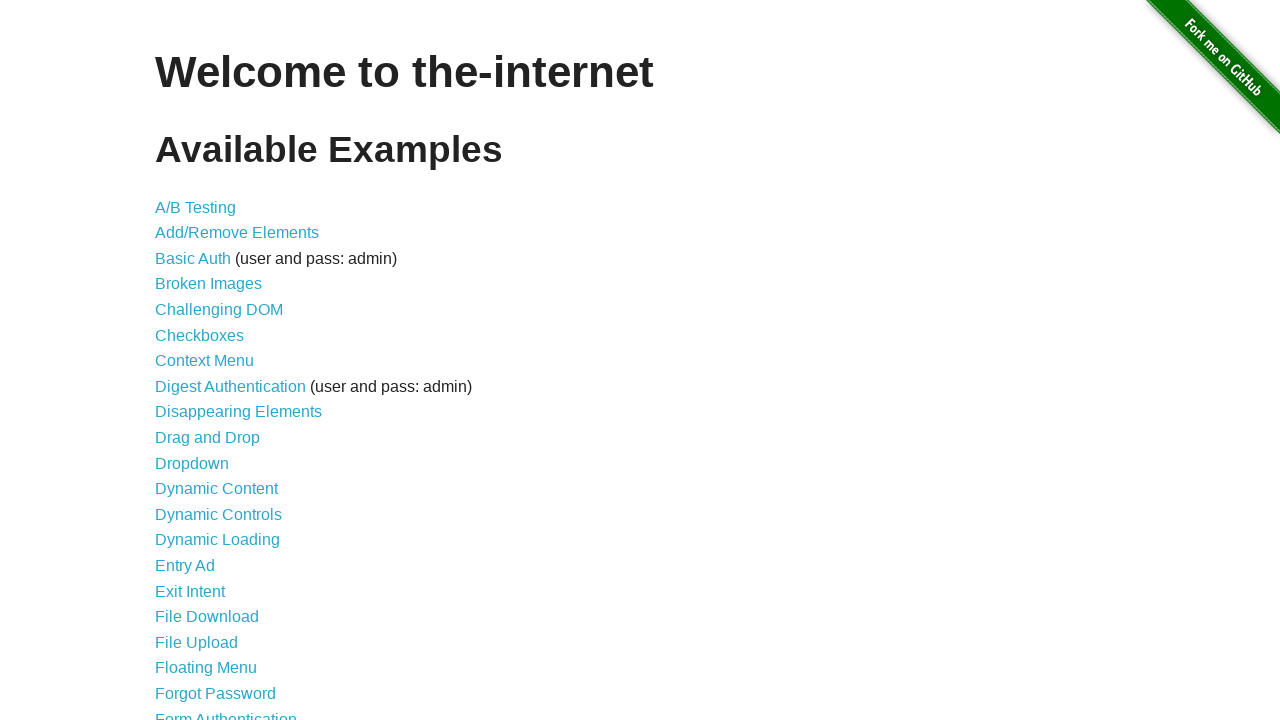